Tests flight booking search functionality by selecting departure and arrival cities, choosing a date, selecting business class, adding a passenger, and submitting the search form

Starting URL: https://demo.travelomatix.com/index.php

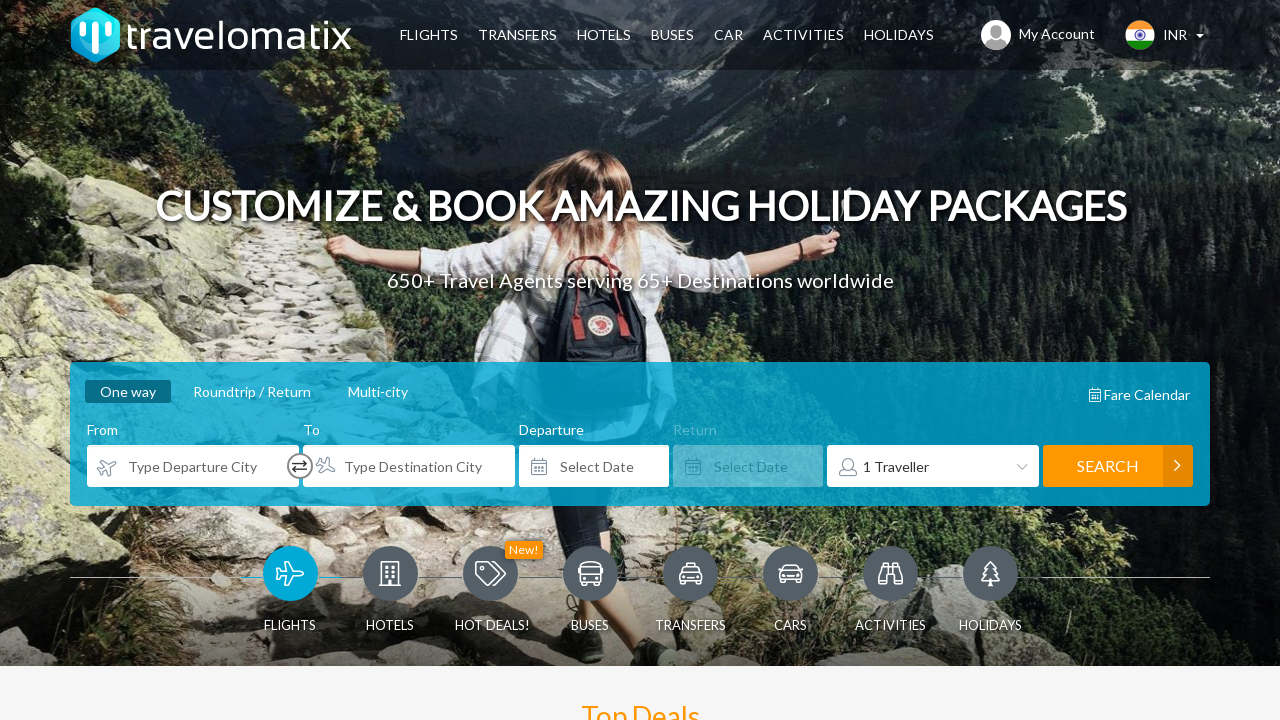

Clicked departure location field at (193, 466) on #from
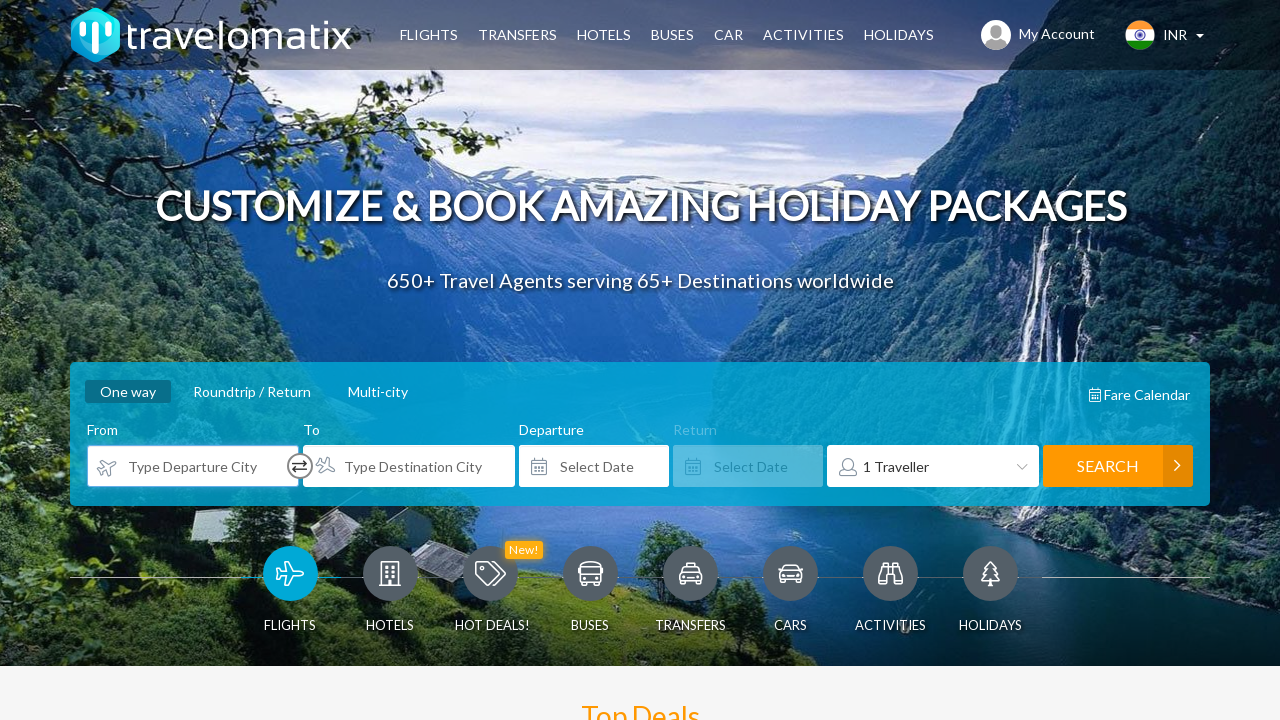

Filled departure field with 'cdg' on #from
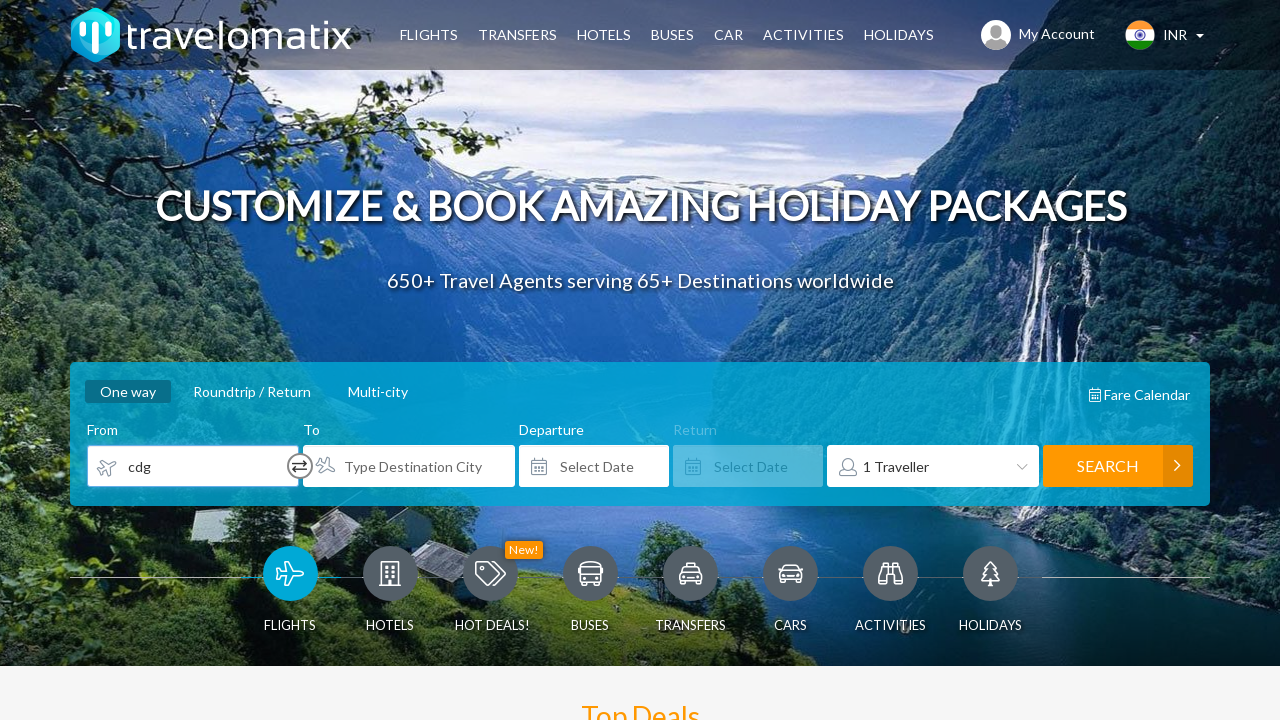

Waited for departure suggestions to appear
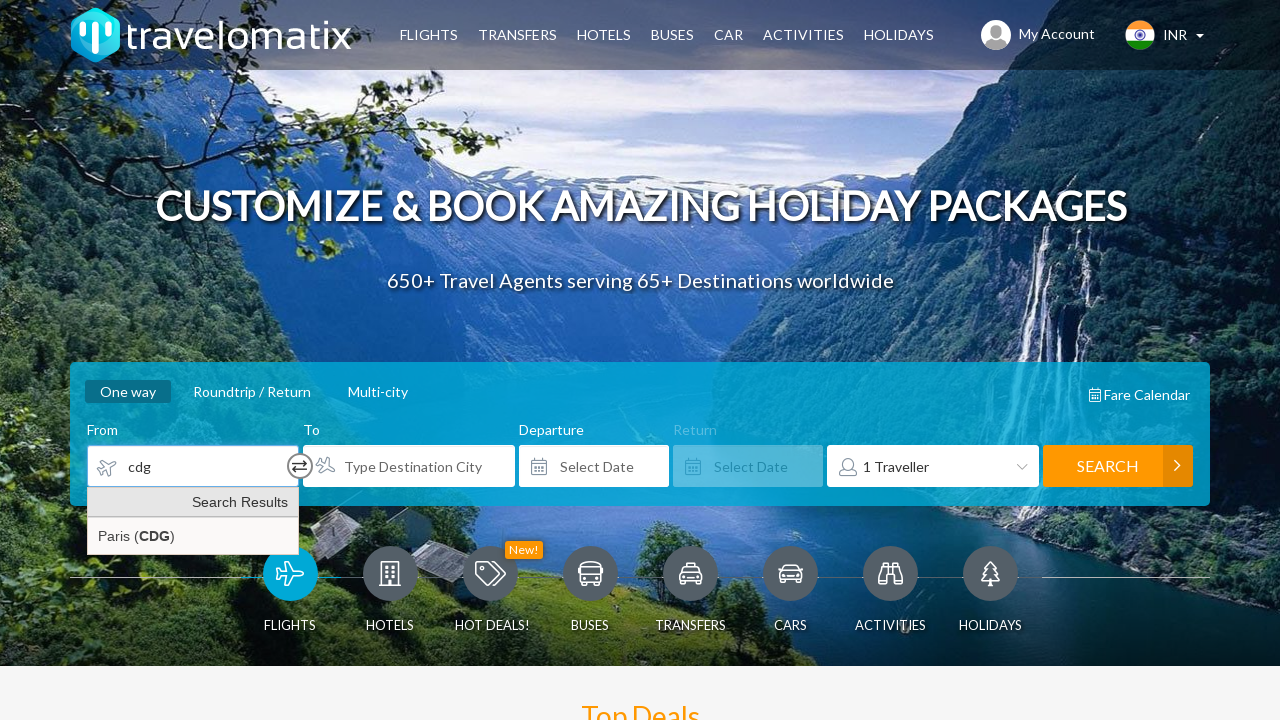

Selected Paris (CDG) from suggestions at (193, 536) on a:has-text('Paris (CDG)')
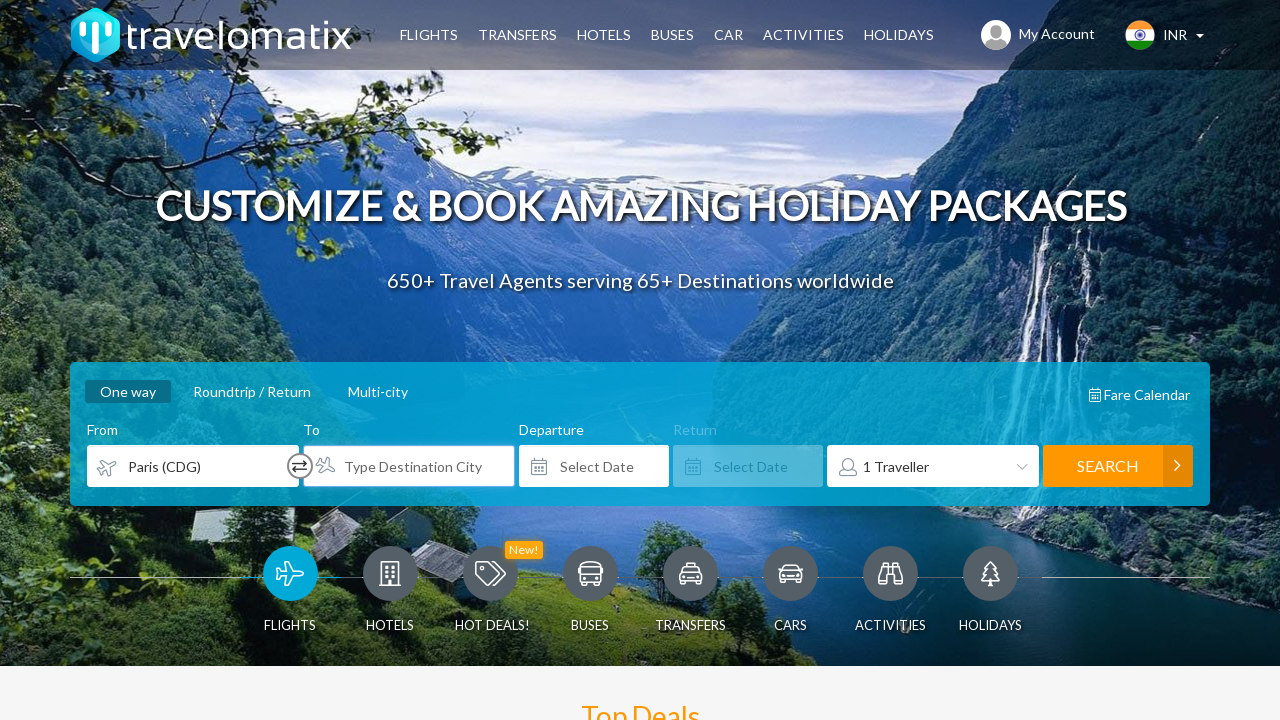

Clicked arrival location field at (409, 466) on #to
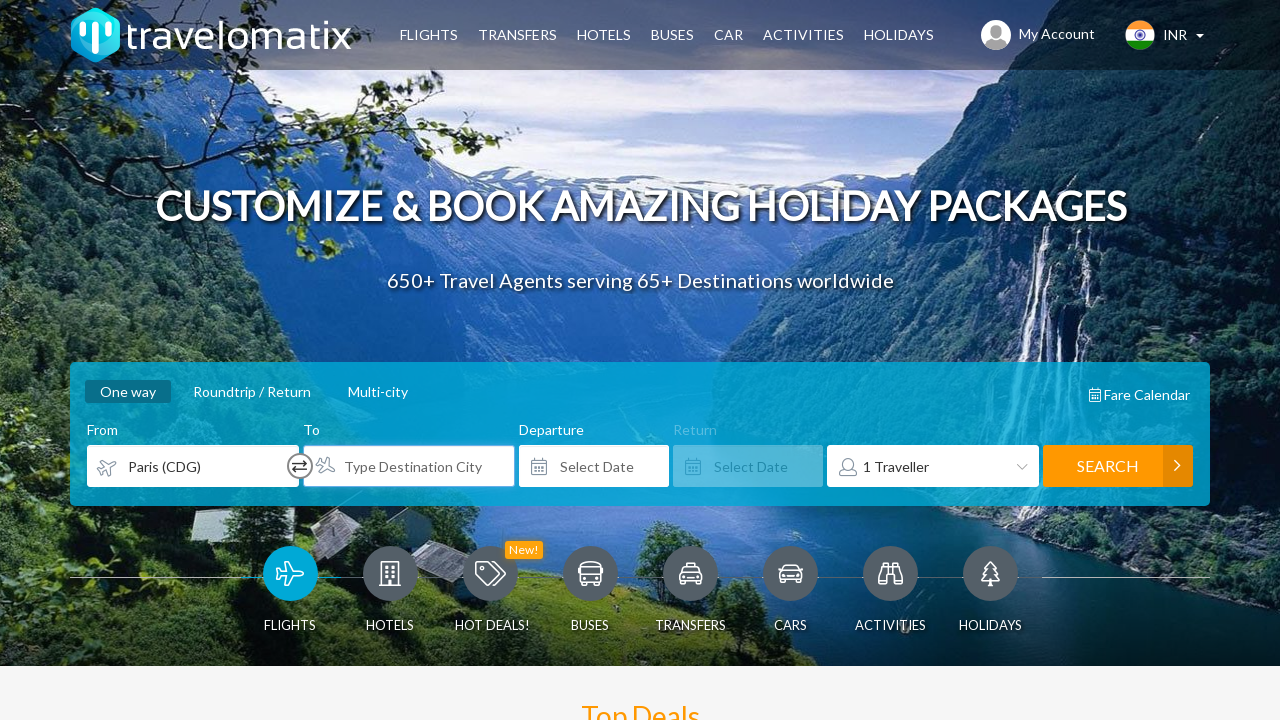

Filled arrival field with 'bcn' on #to
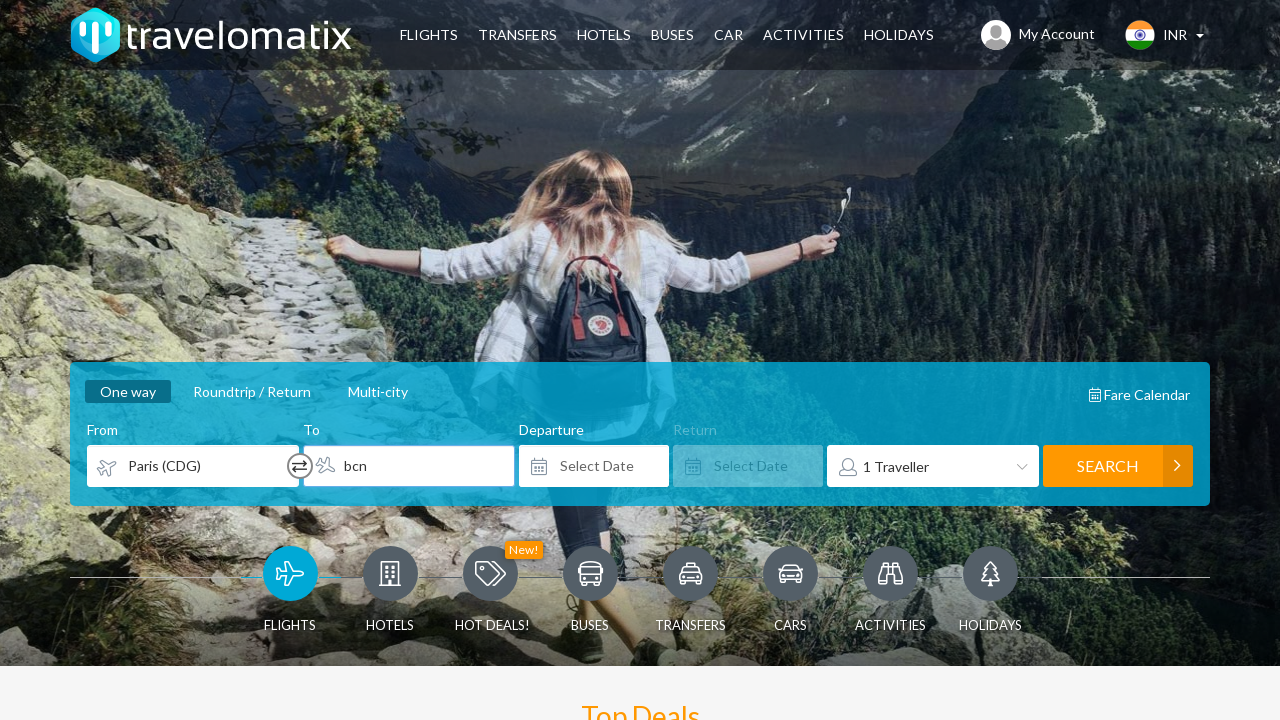

Waited for arrival suggestions to appear
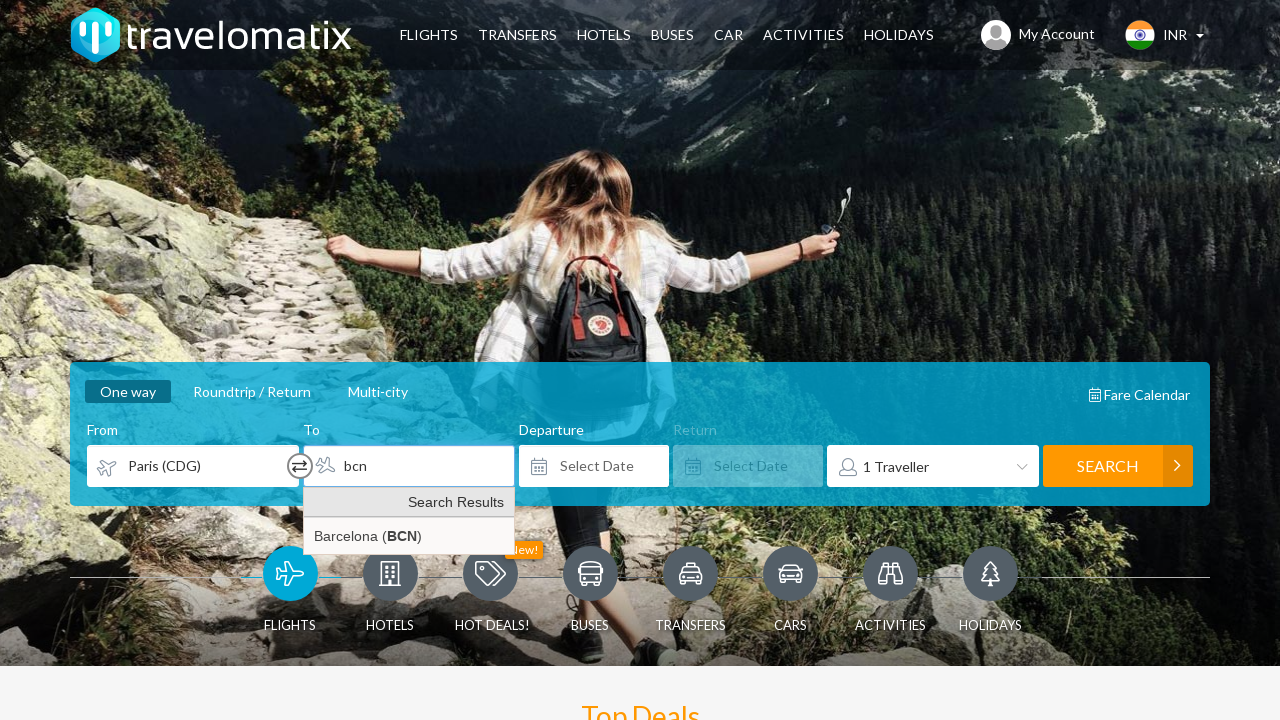

Selected Barcelona (BCN) from suggestions at (409, 536) on a:has-text('Barcelona (BCN)')
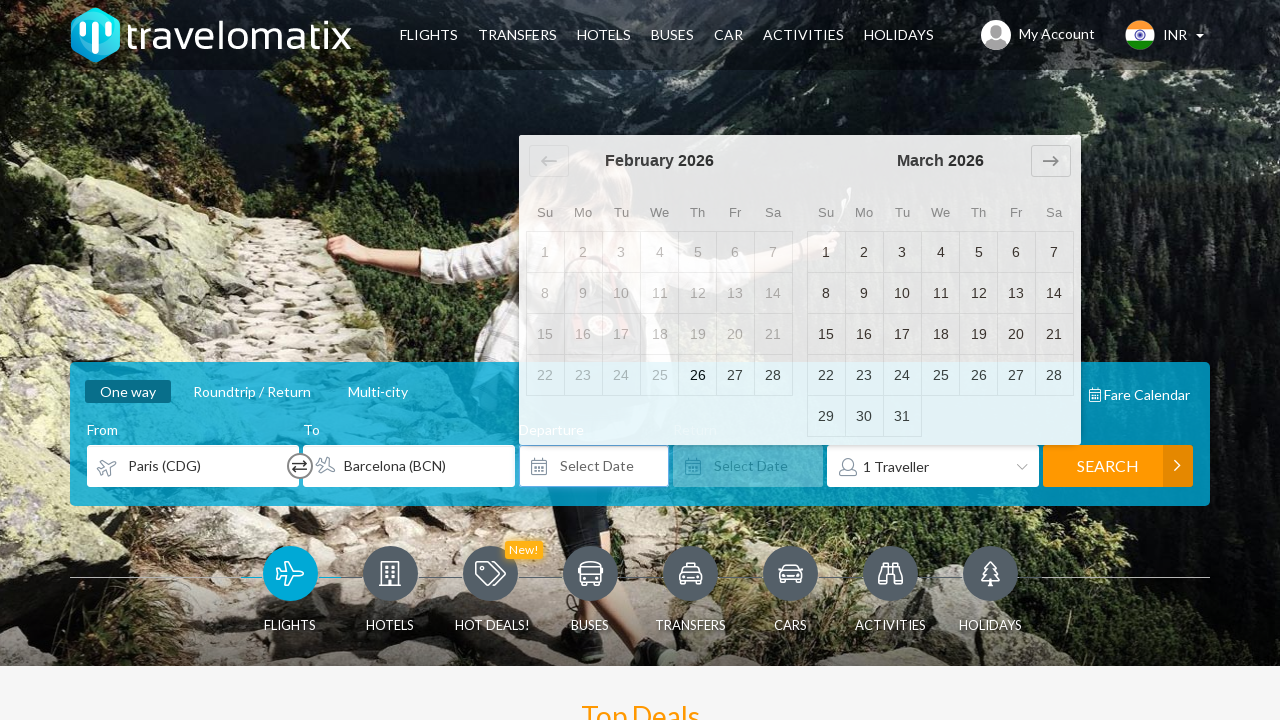

Opened flight date picker at (594, 466) on #flight_datepicker1
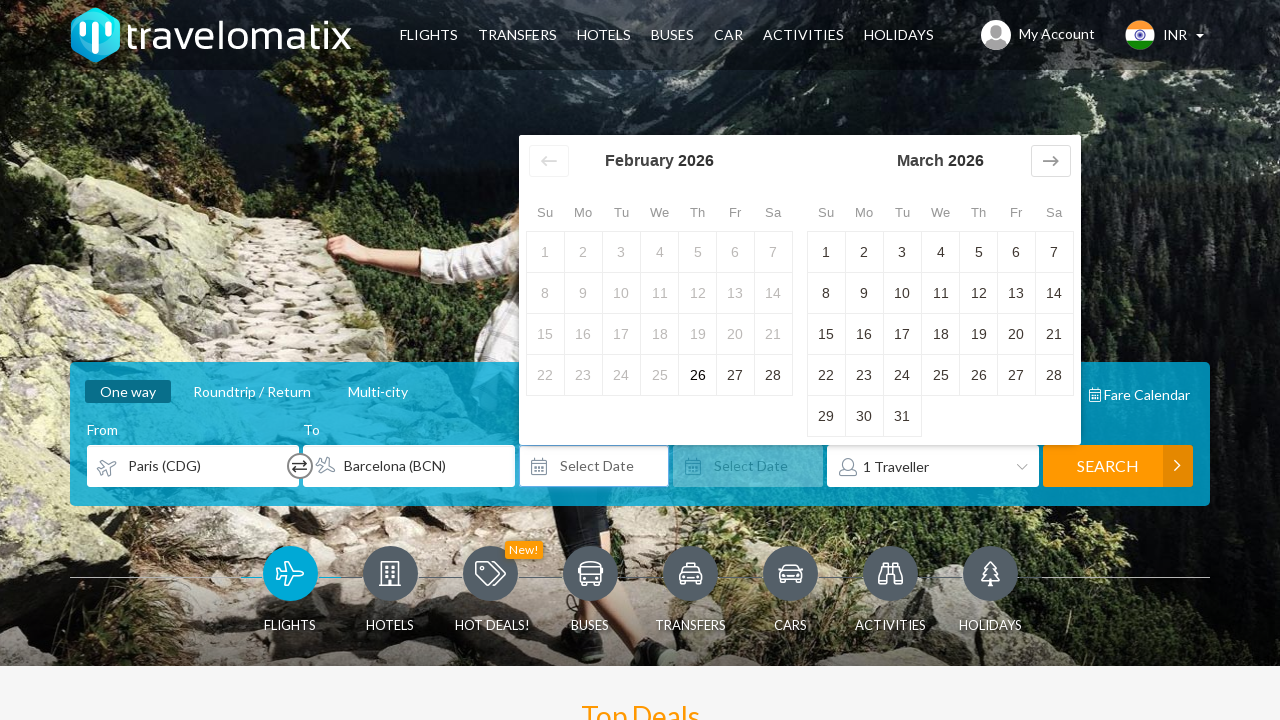

Navigated to next month in date picker at (1051, 162) on xpath=//div[@id='ui-datepicker-div']/div[2]/div/a
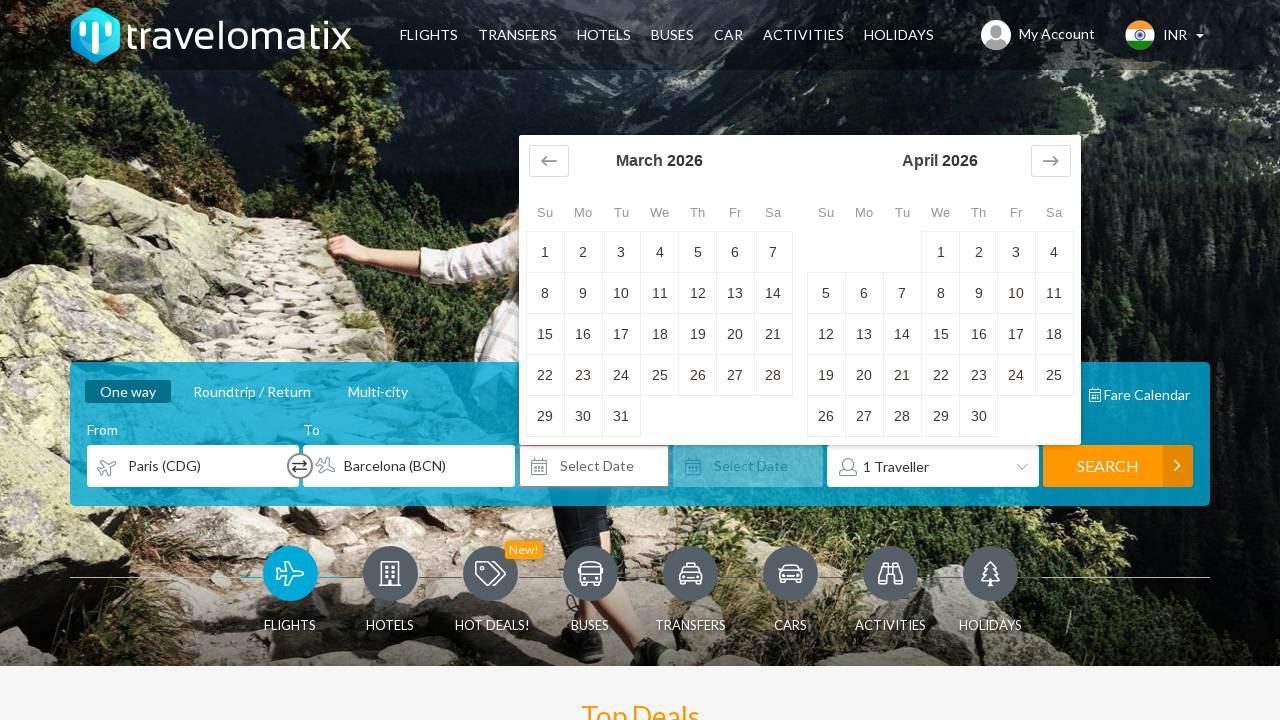

Selected September 1st as departure date at (979, 252) on xpath=//div[@id='ui-datepicker-div']/div[2]/table/tbody/tr[1]/td[5]/a
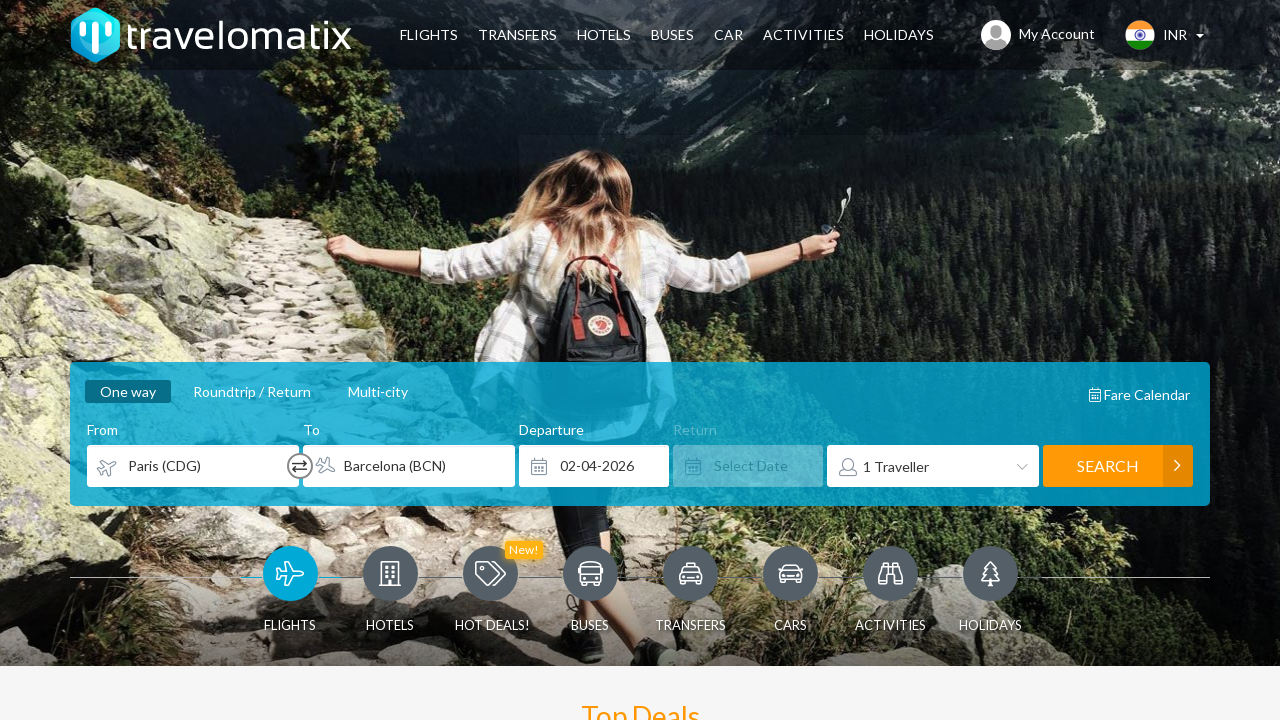

Opened additional flight options section at (945, 467) on .totlall > .remngwd:nth-child(1)
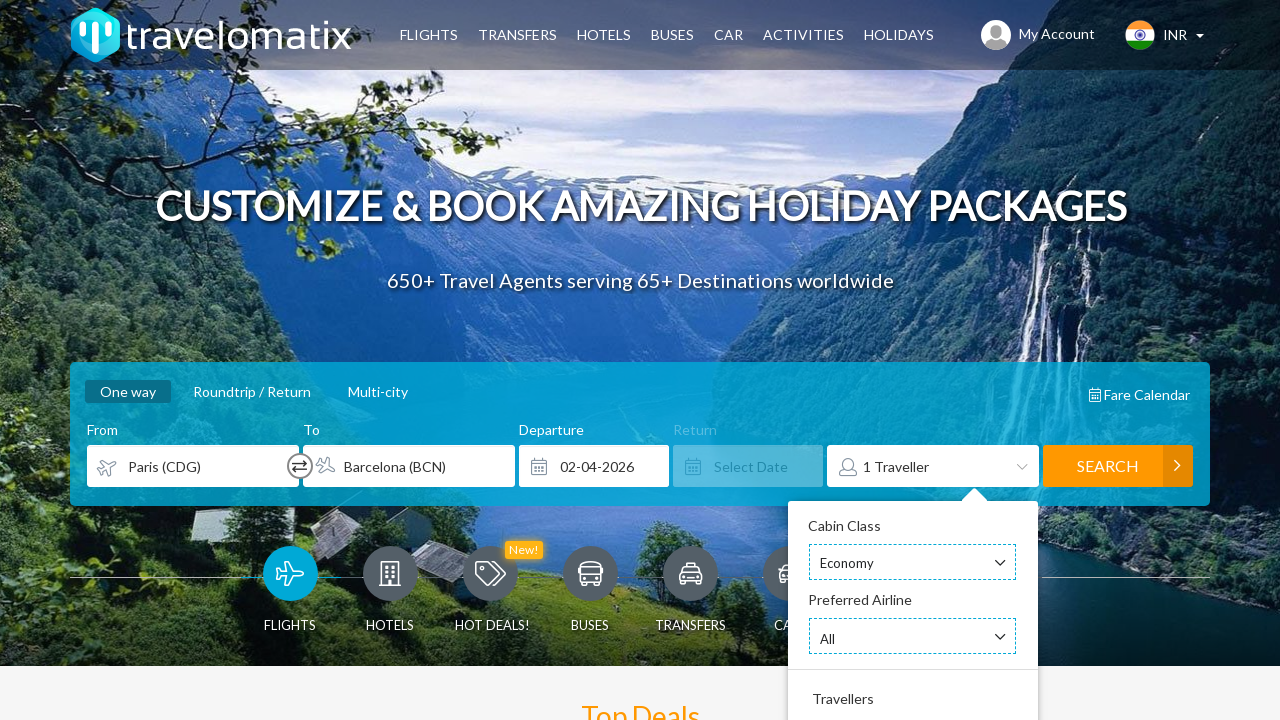

Opened airline class dropdown menu at (913, 563) on #choosen_airline_class
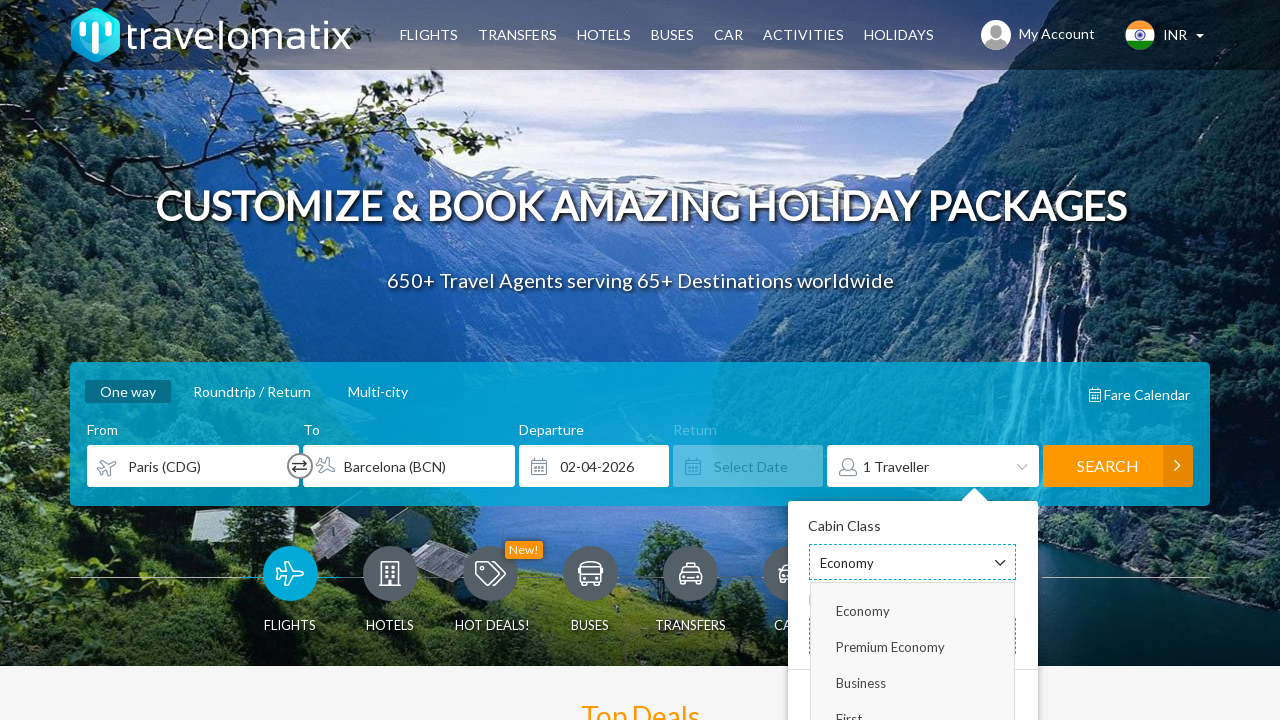

Selected Business class at (913, 683) on a:has-text('Business')
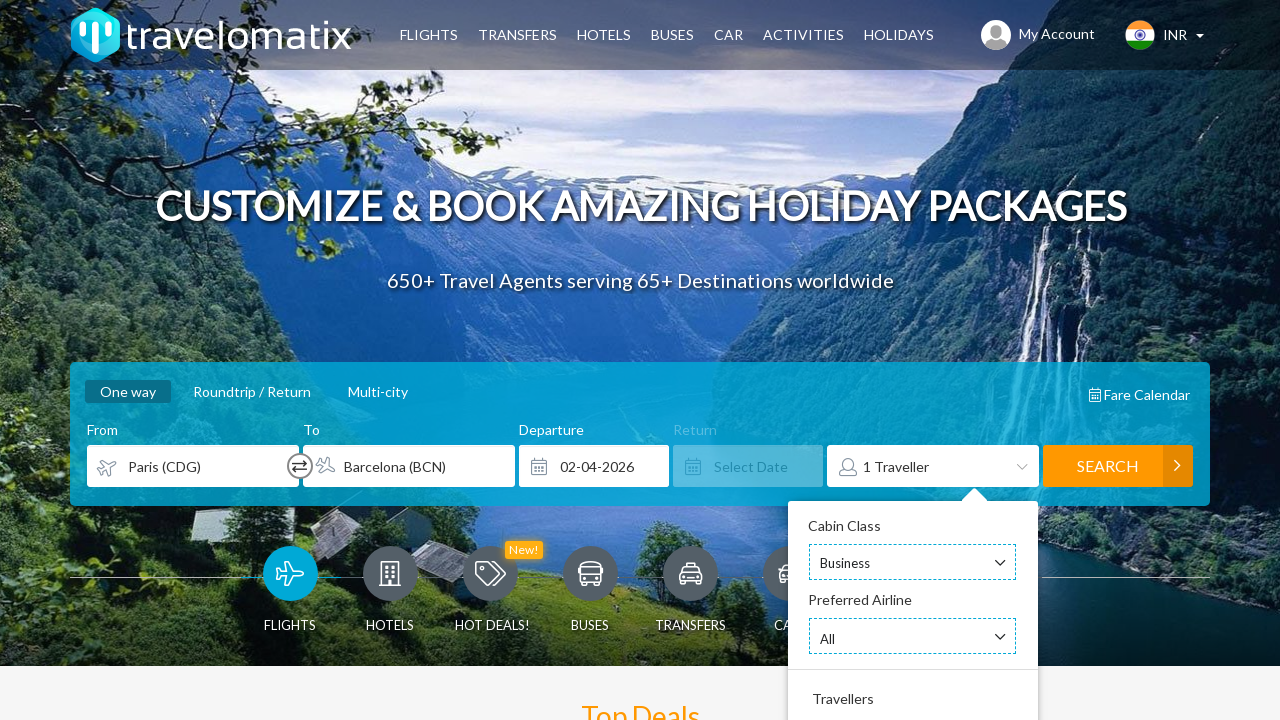

Added a passenger to the booking at (1011, 360) on .adult_count_div .glyphicon-plus
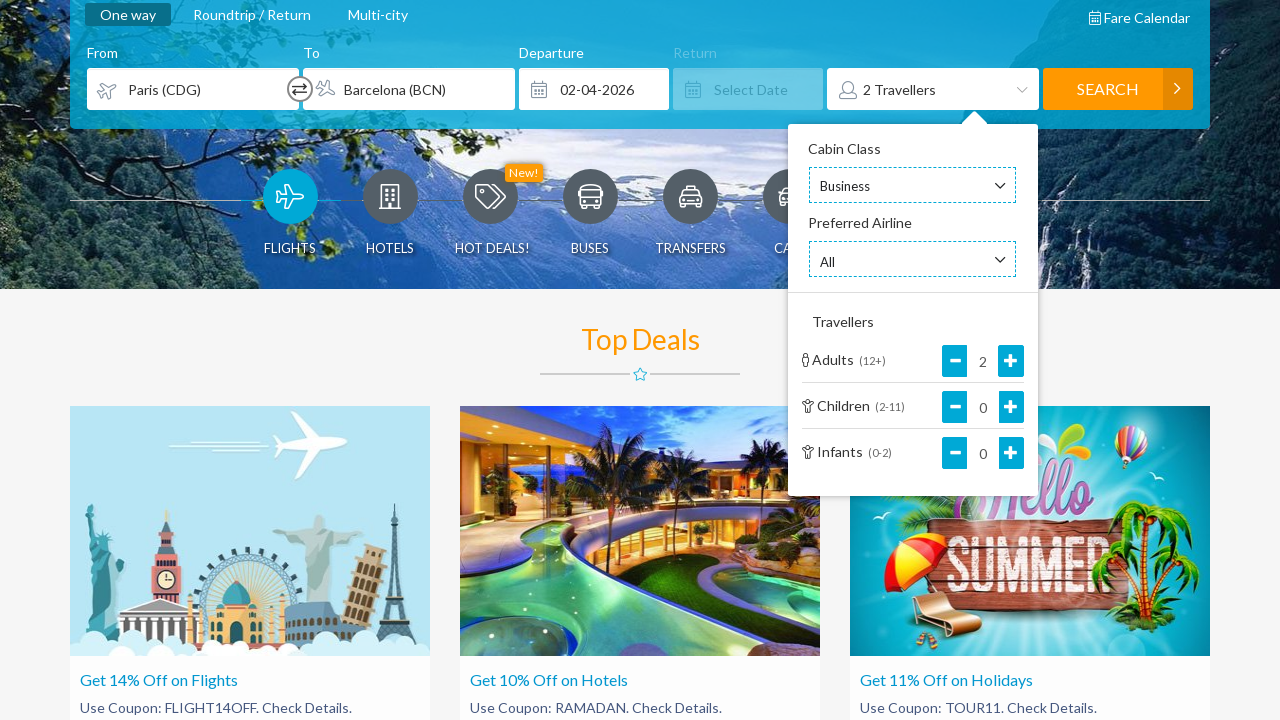

Submitted flight search form at (1118, 89) on #flight-form-submit
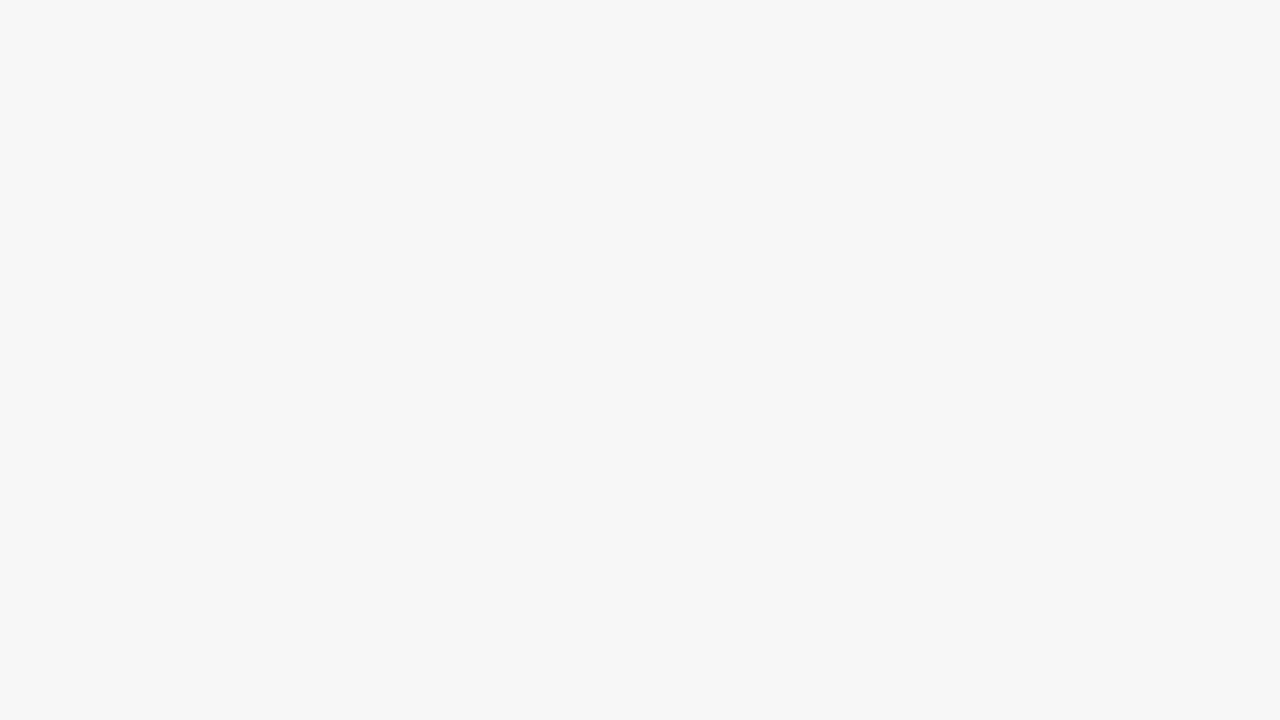

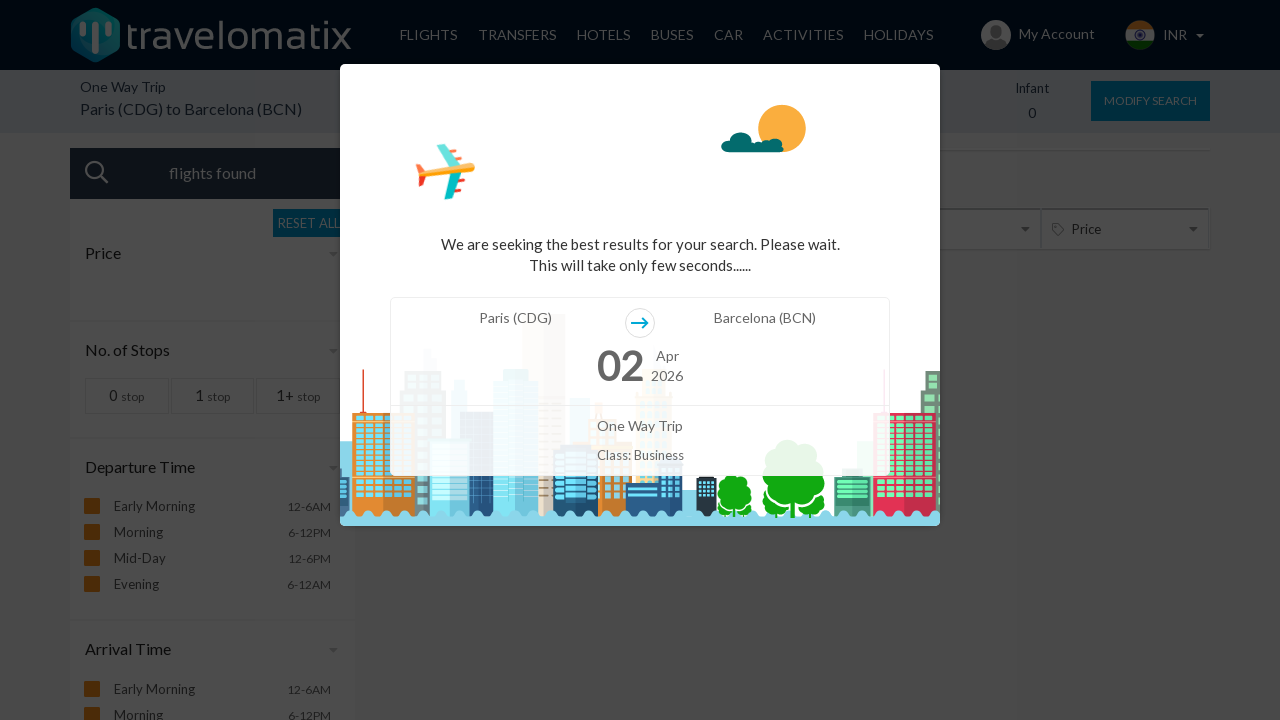